Tests the search functionality on an e-commerce site by entering a product name in the search field and submitting the search form, then verifying the results contain the expected product.

Starting URL: https://prod-kurs.coderslab.pl

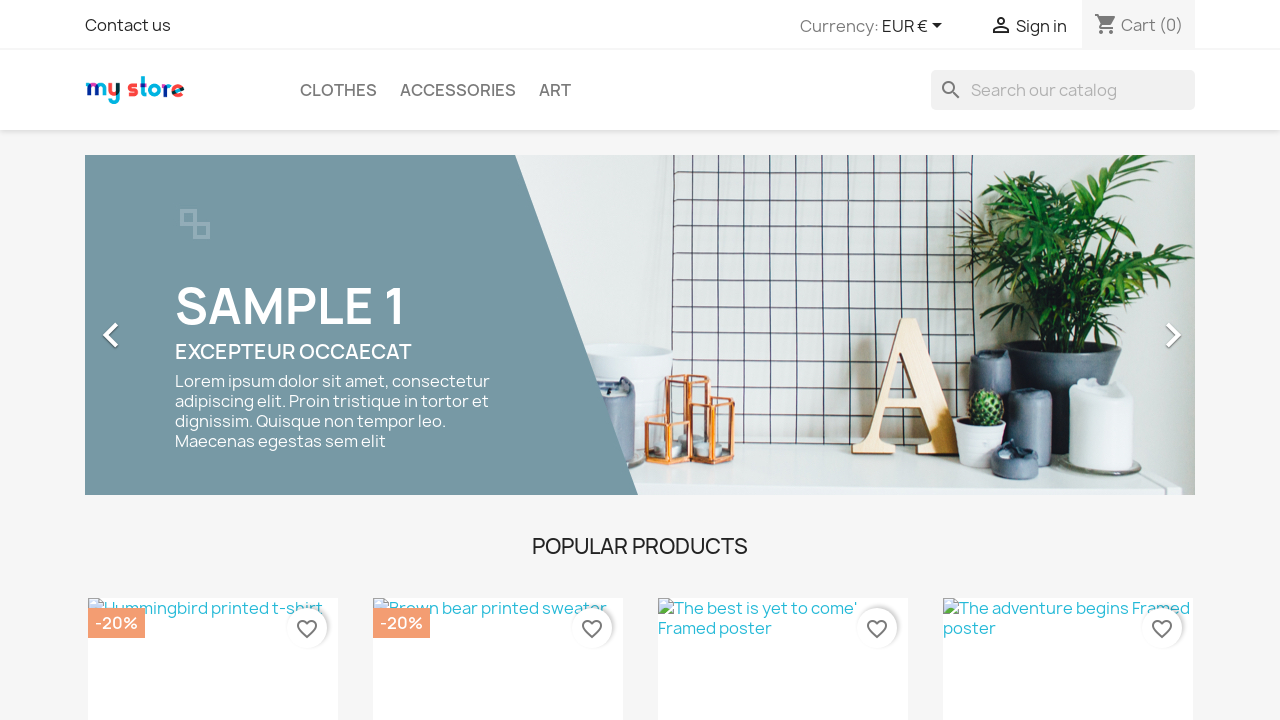

Filled search field with 'notebook' on input[name='s']
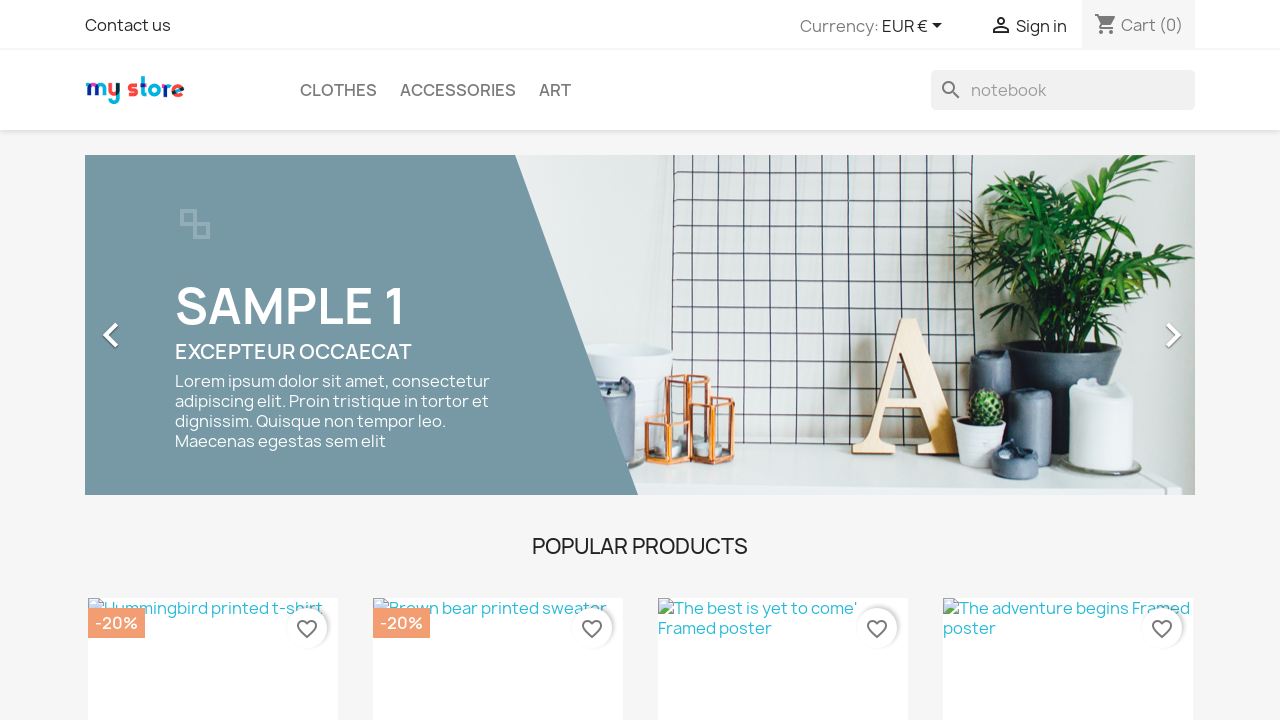

Submitted search form by pressing Enter on input[name='s']
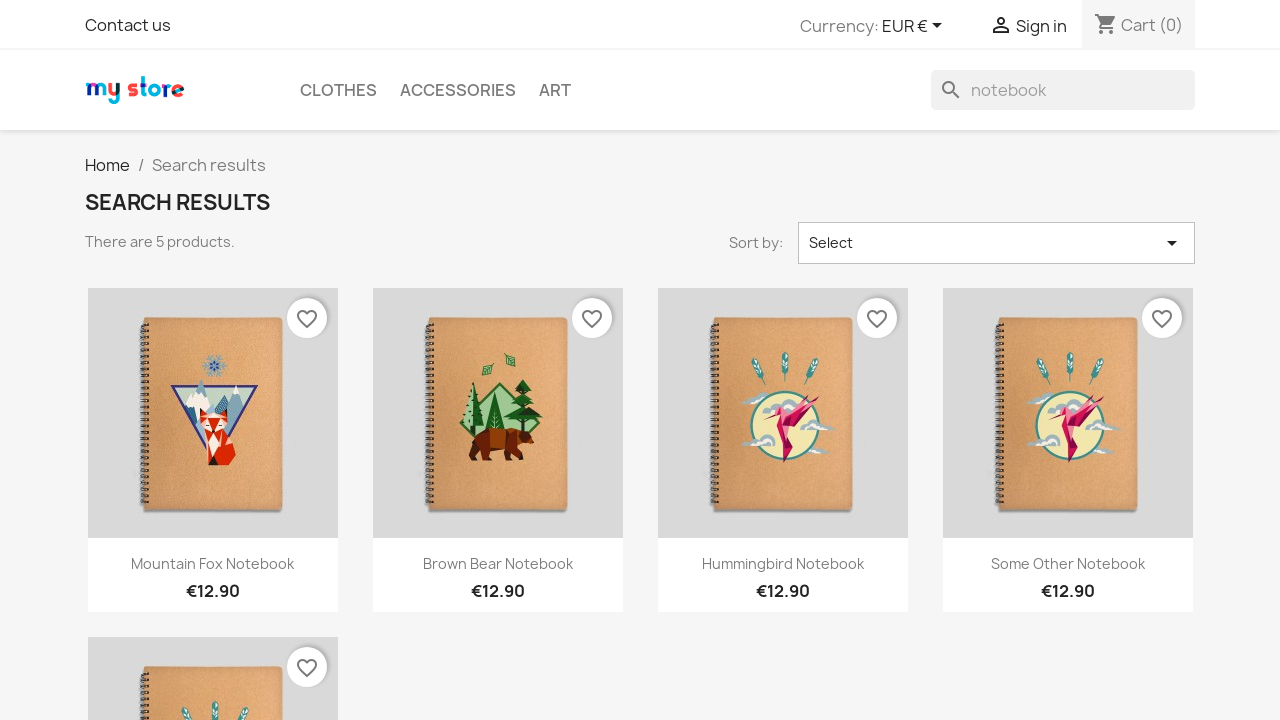

Waited for search results page to load (networkidle)
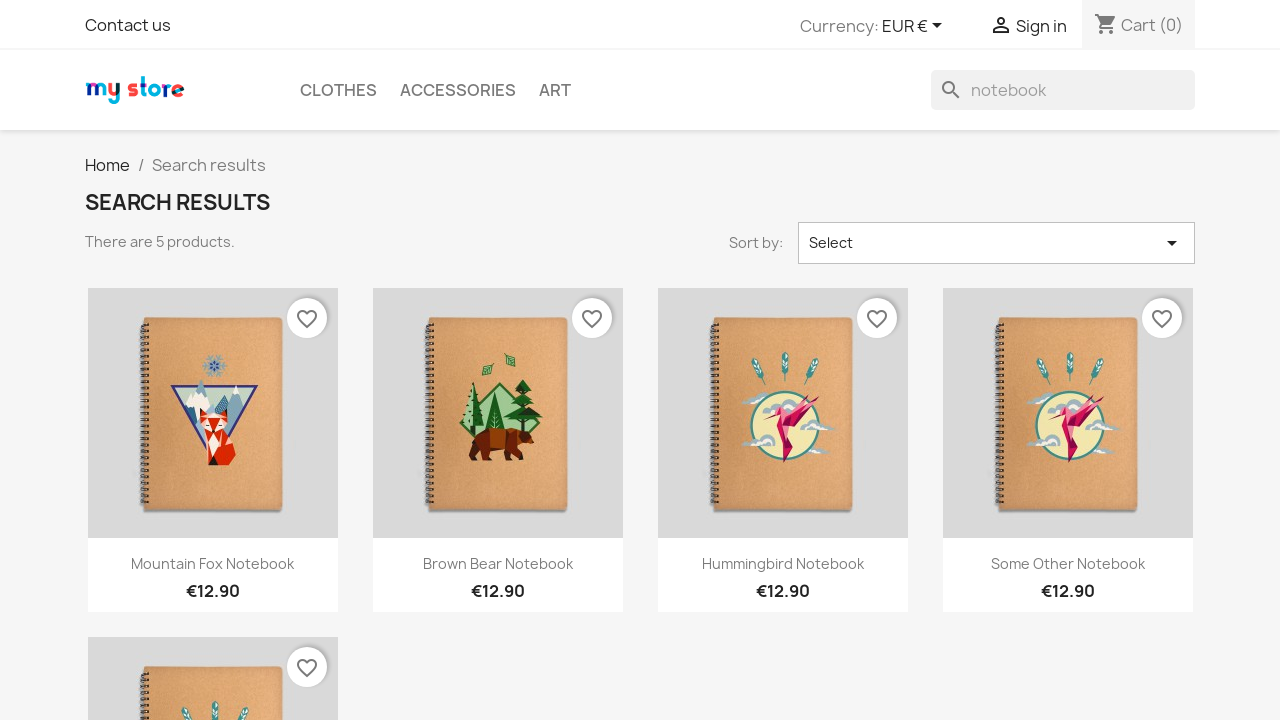

Verified that 'Mountain Fox Notebook' product appears in search results
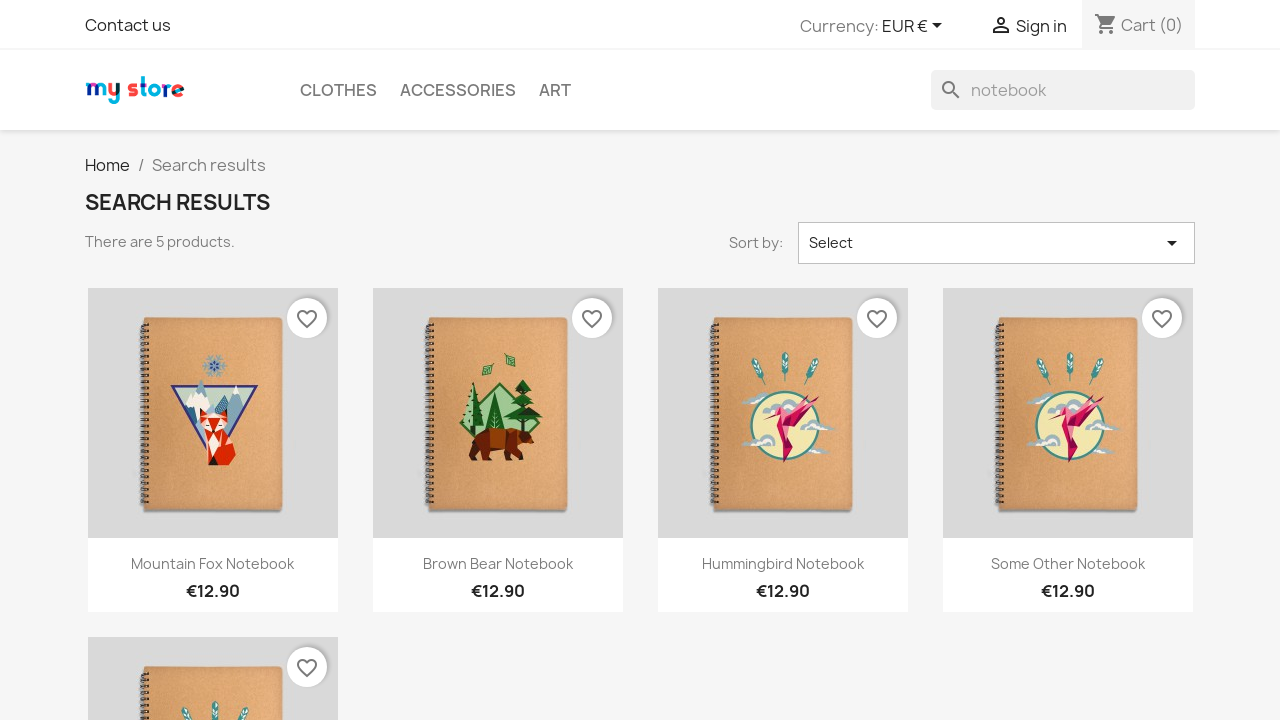

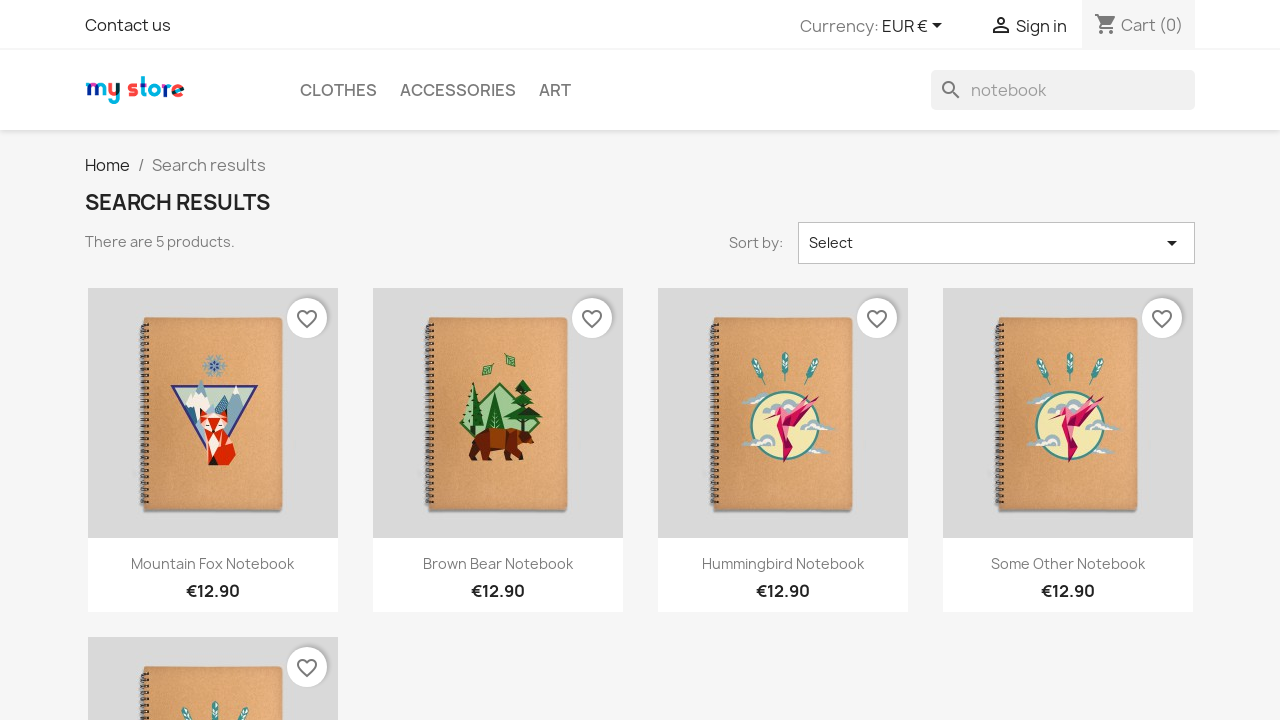